Verifies the categories panel displays CATEGORIES, Phones, Laptops, and Monitors links

Starting URL: https://www.demoblaze.com/

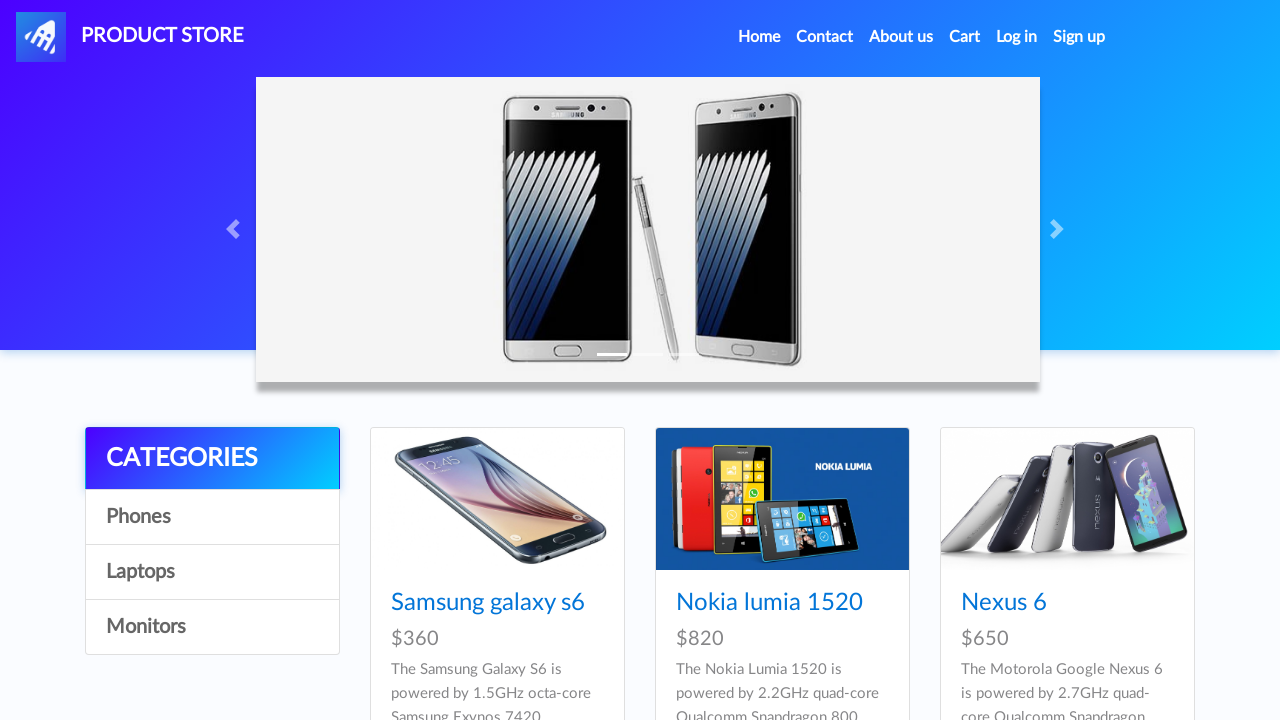

Navigated to https://www.demoblaze.com/
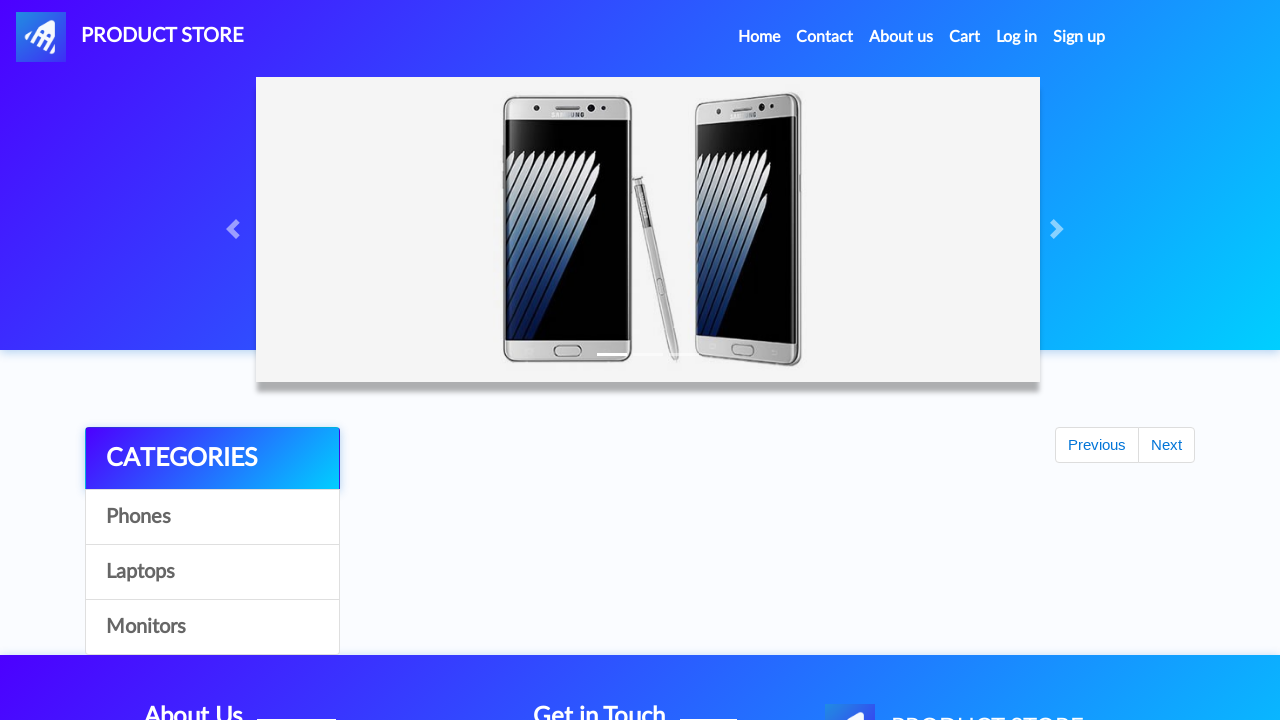

CATEGORIES link loaded in categories panel
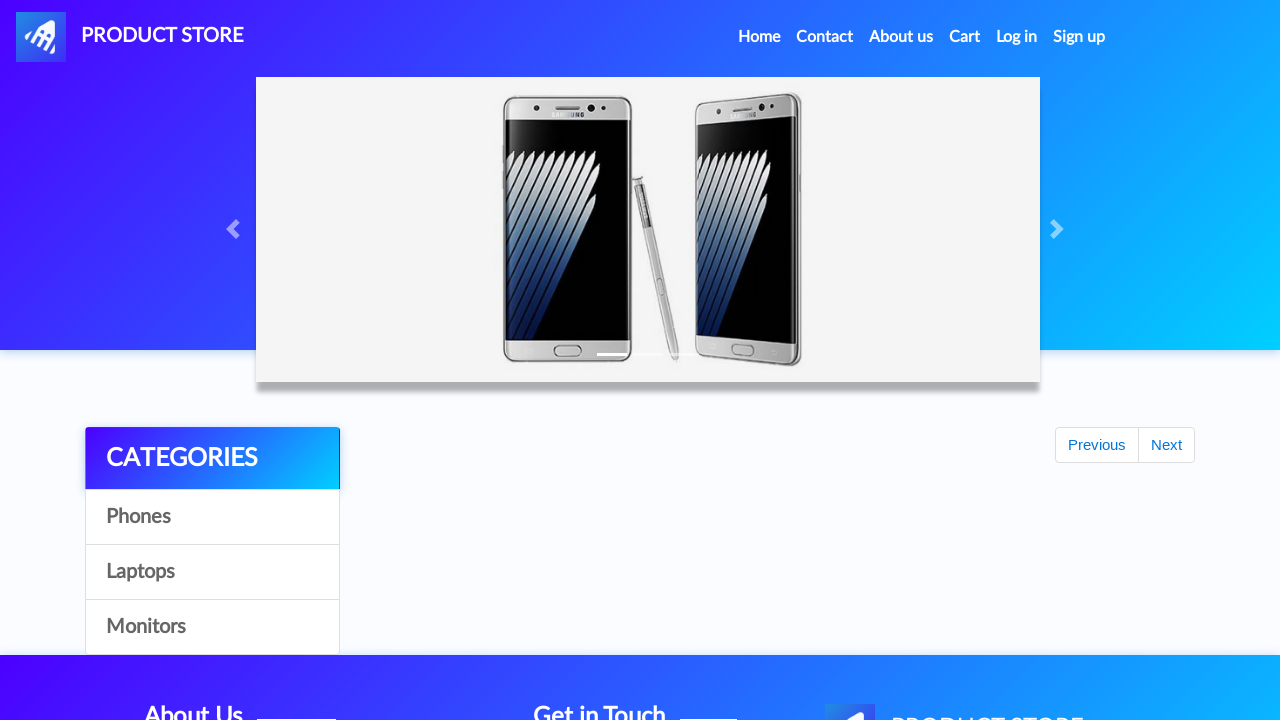

Phones link loaded in categories panel
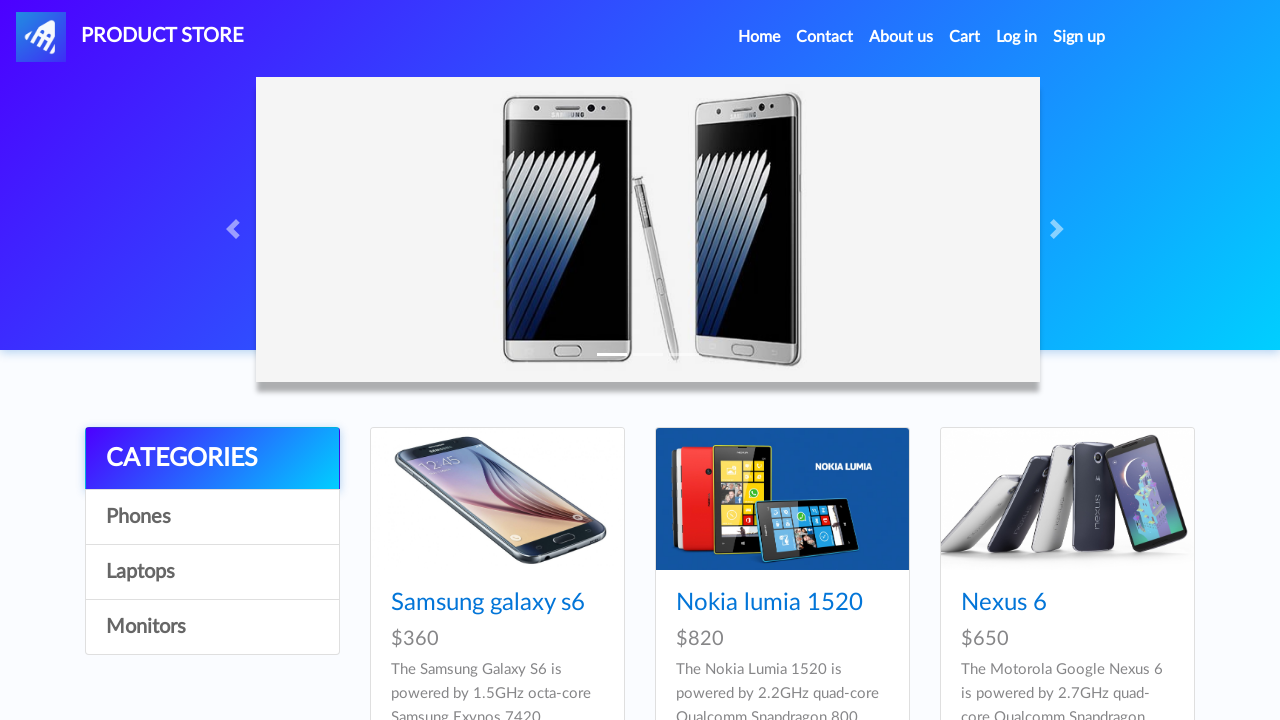

Laptops link loaded in categories panel
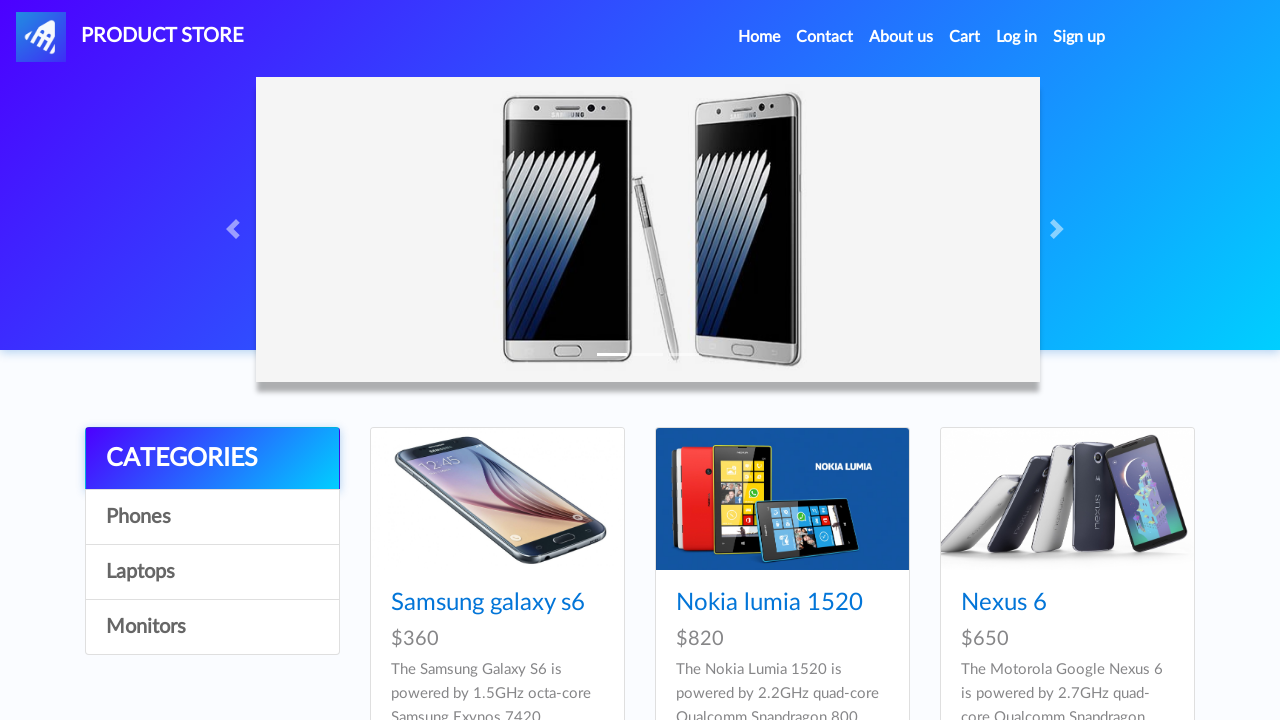

Monitors link loaded in categories panel
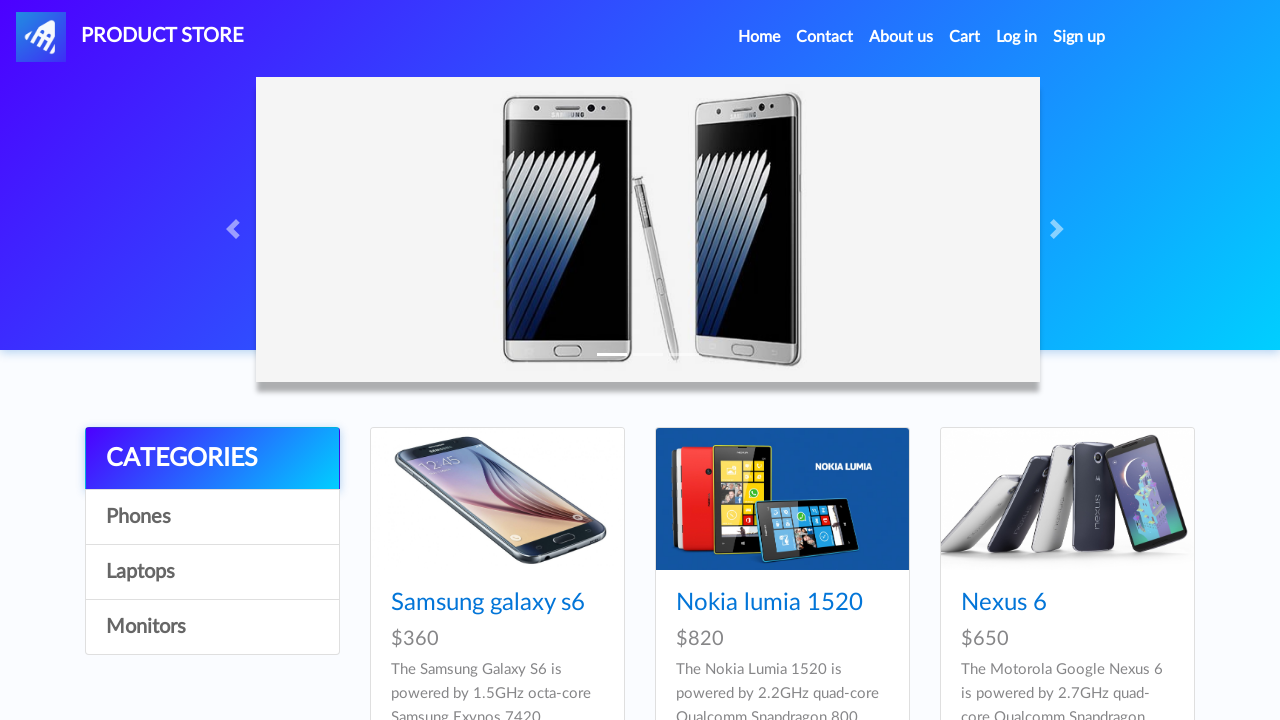

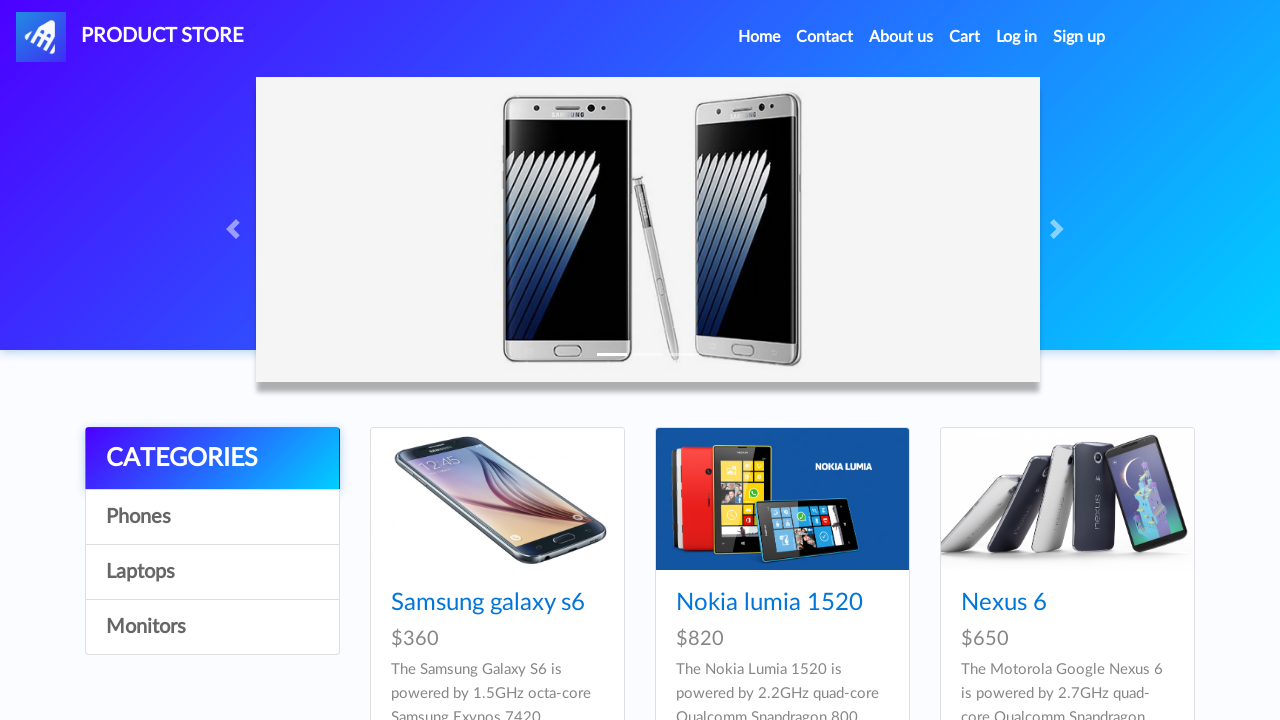